Tests that a submit button exists and is displayed on a QA practice page

Starting URL: https://www.qa-practice.com/elements/button/simple

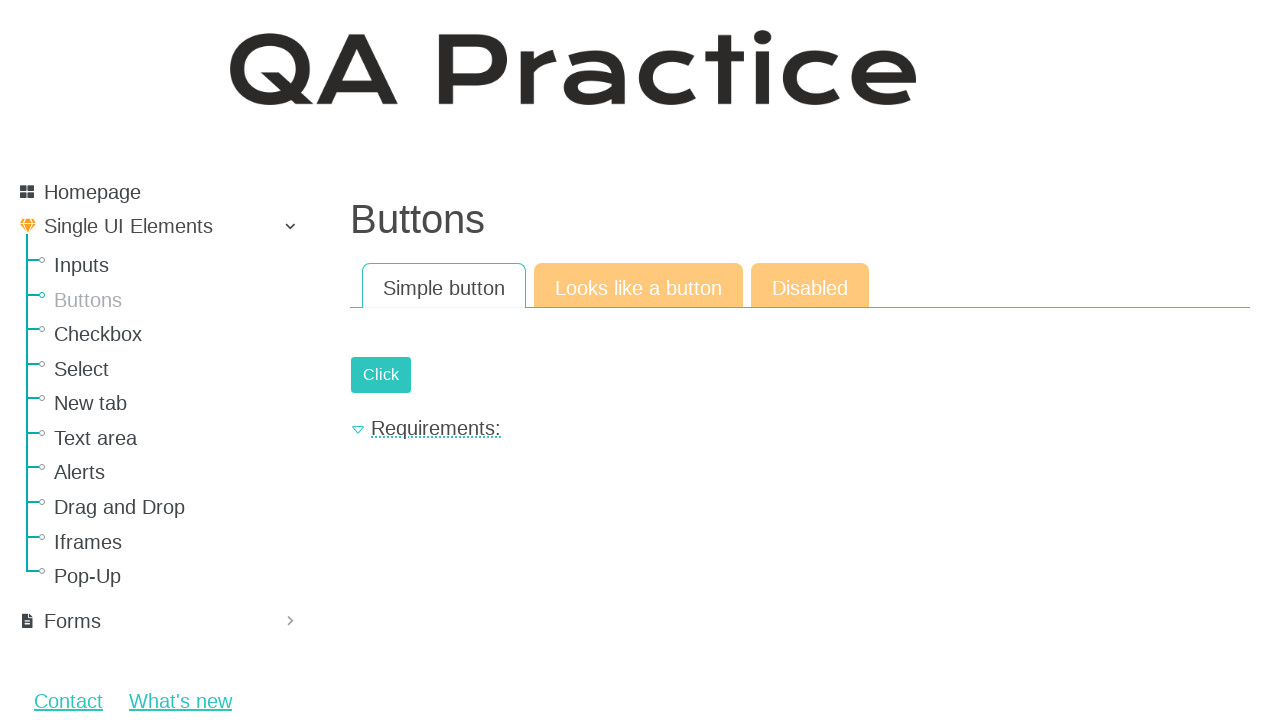

Navigated to QA practice page for button testing
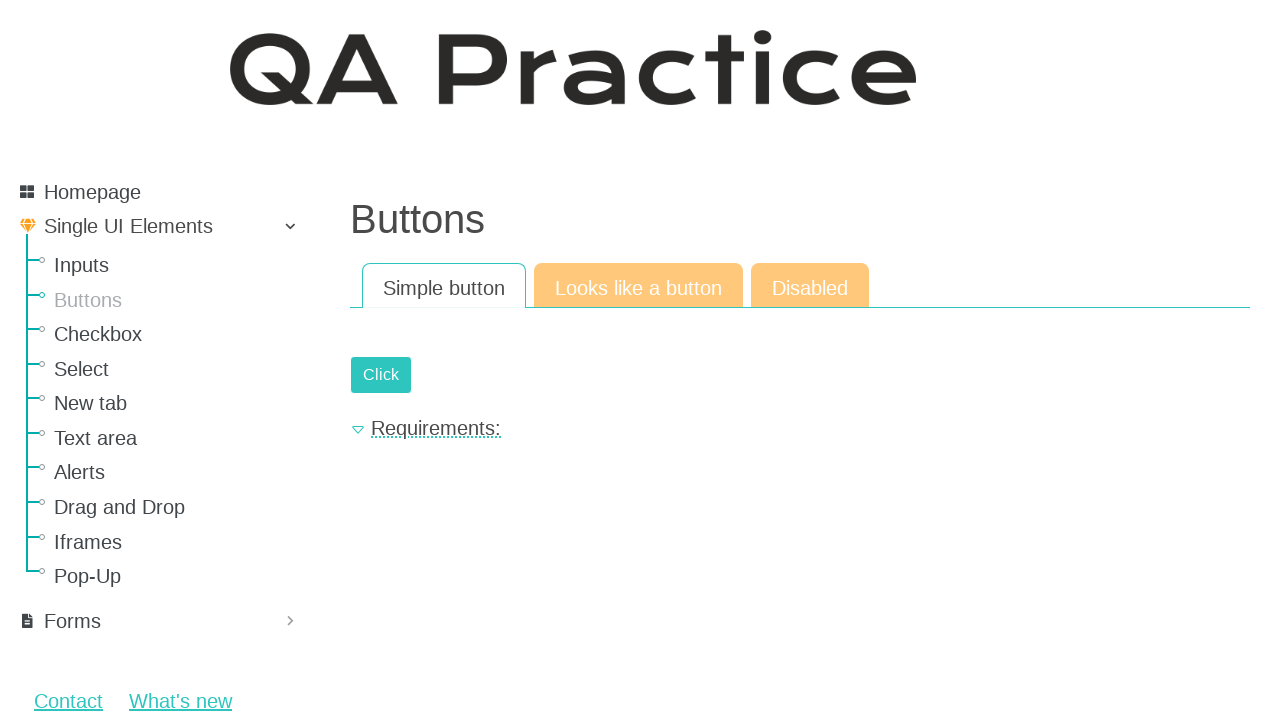

Verified that submit button exists and is displayed
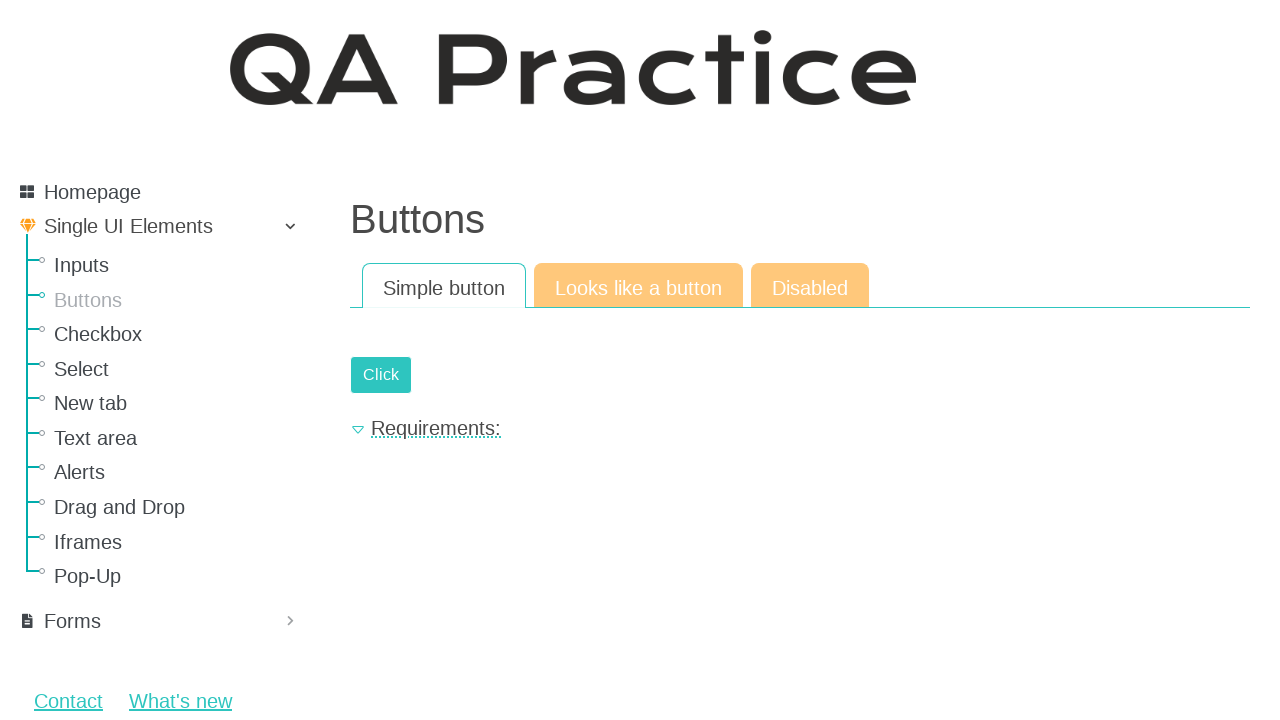

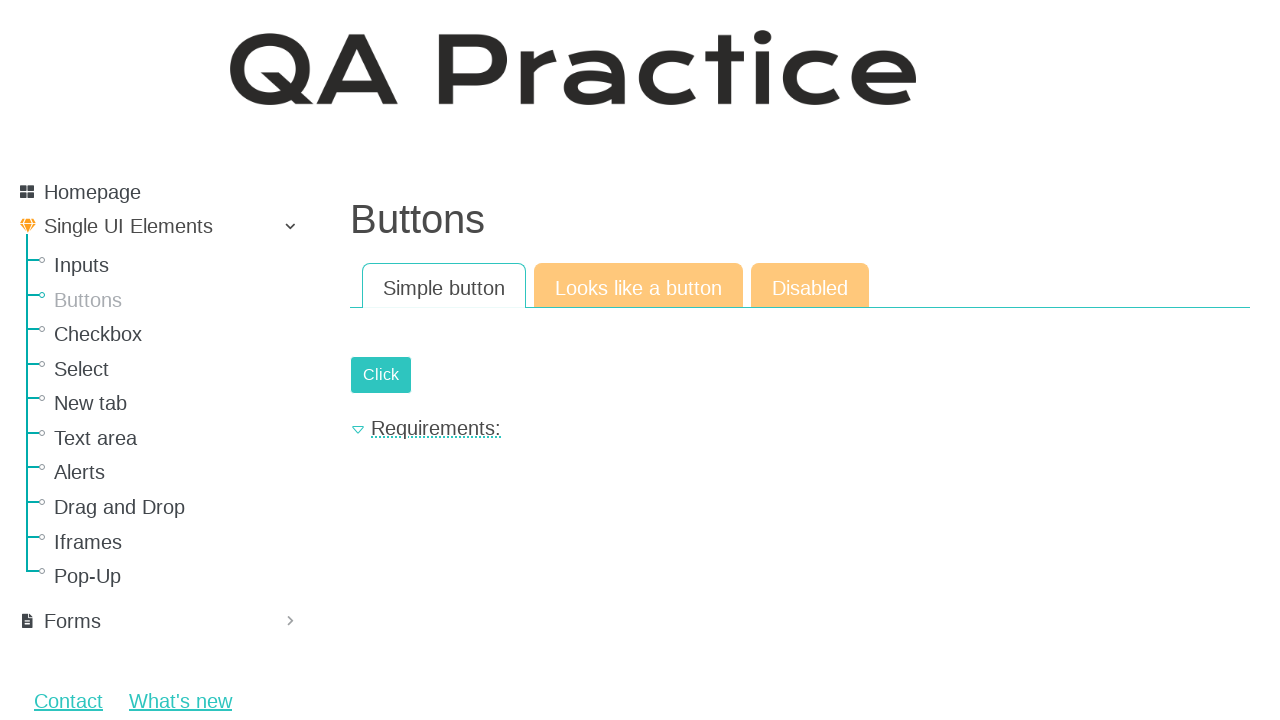